Verifies that breadcrumb navigation is visible and functional by clicking the Home breadcrumb link

Starting URL: https://bcparks.ca/active-advisories/

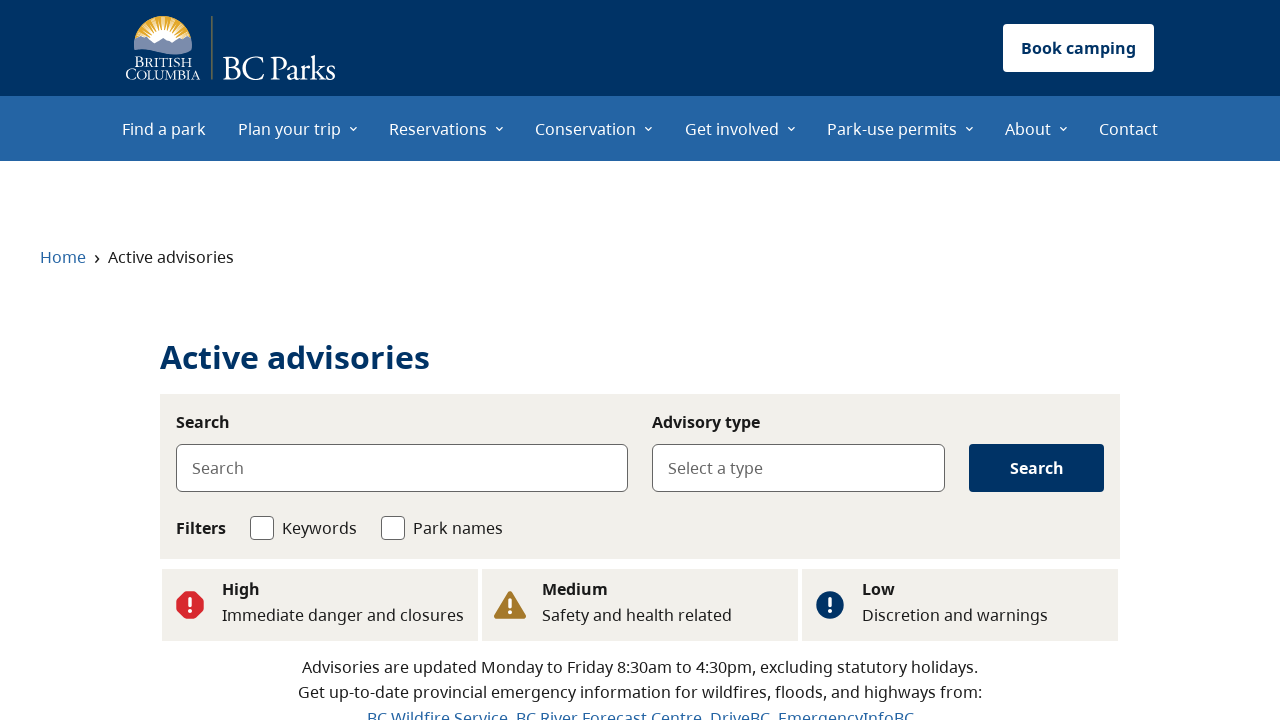

Waited for page to fully load (networkidle)
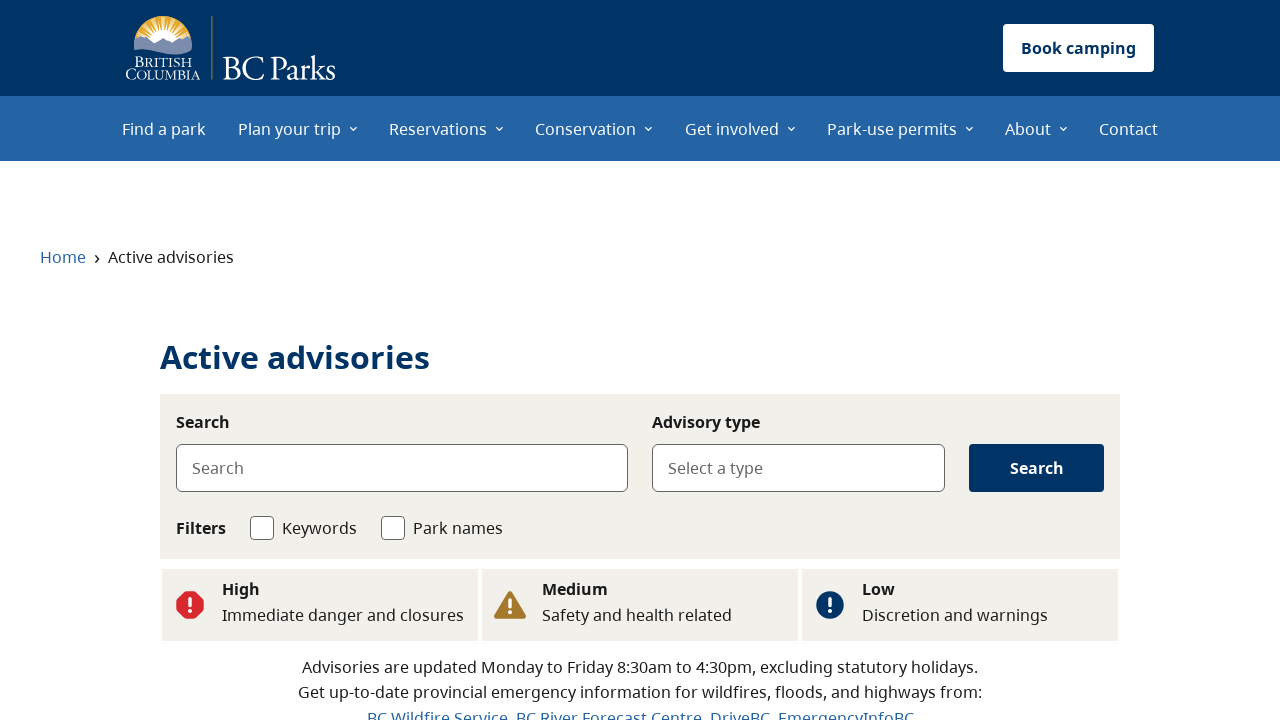

Verified Home breadcrumb link is visible
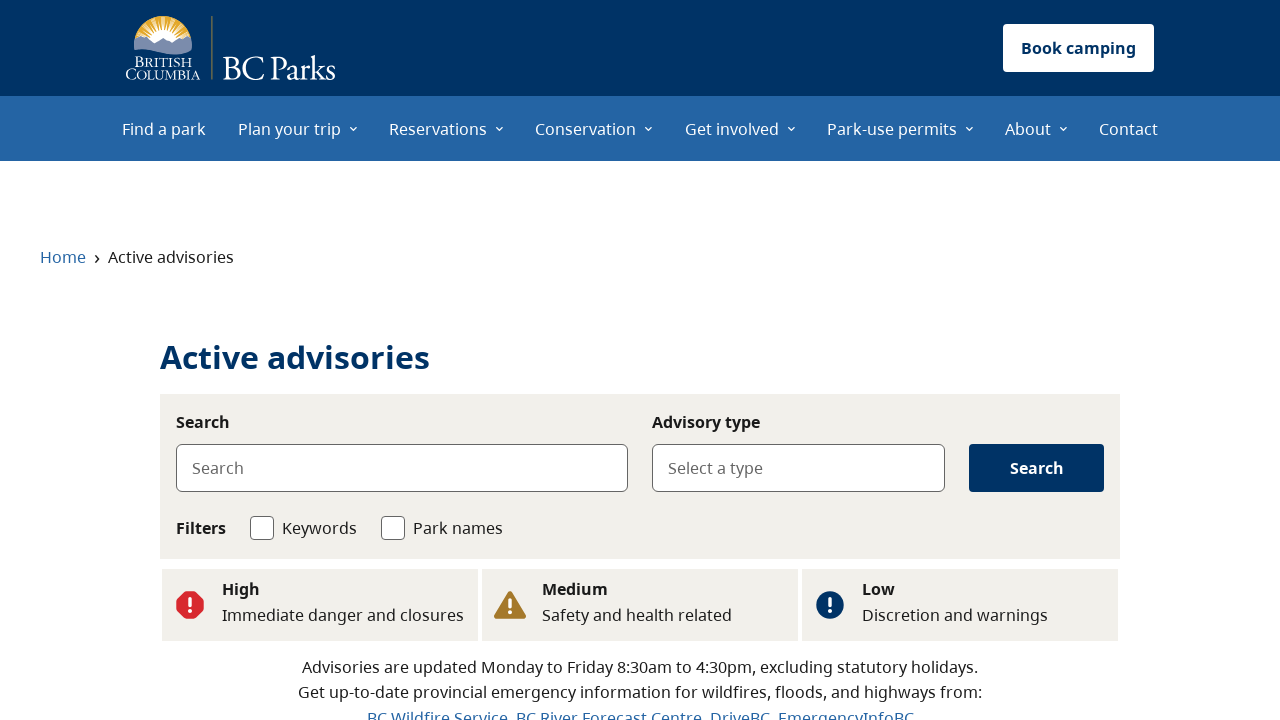

Clicked on Home breadcrumb link at (63, 257) on internal:role=link[name="Home"i]
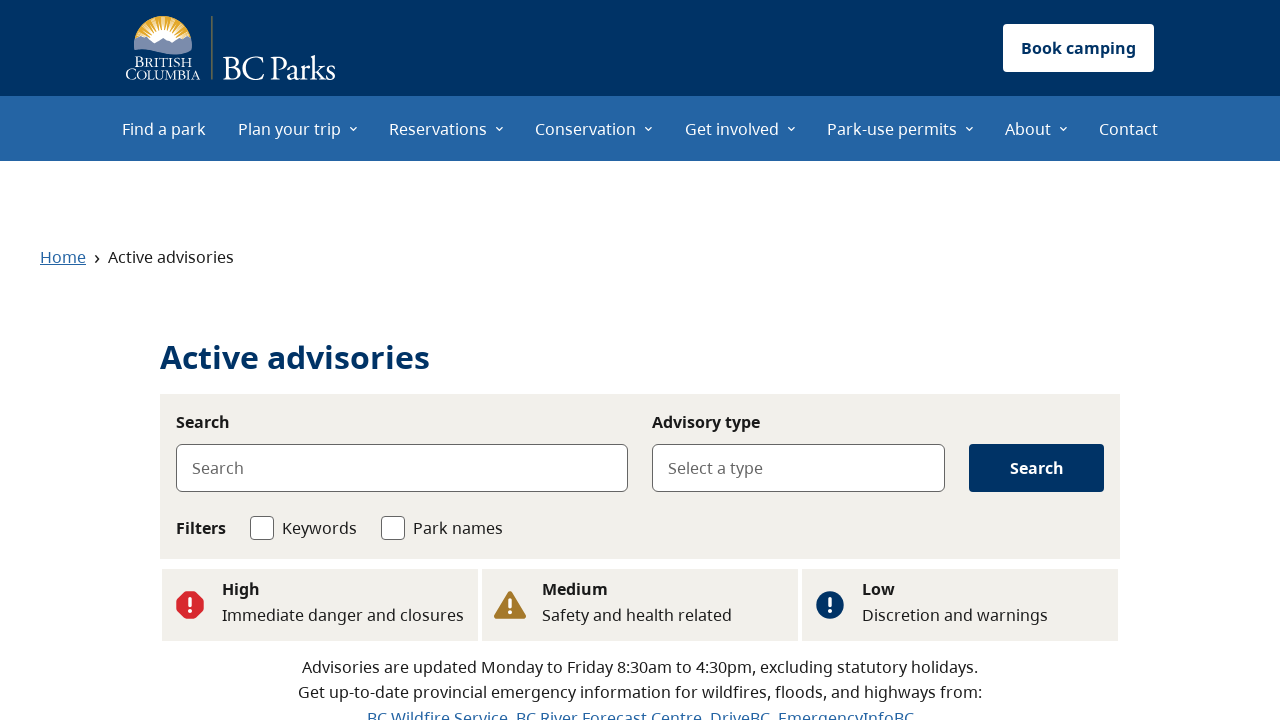

Verified navigation back to homepage (https://bcparks.ca/)
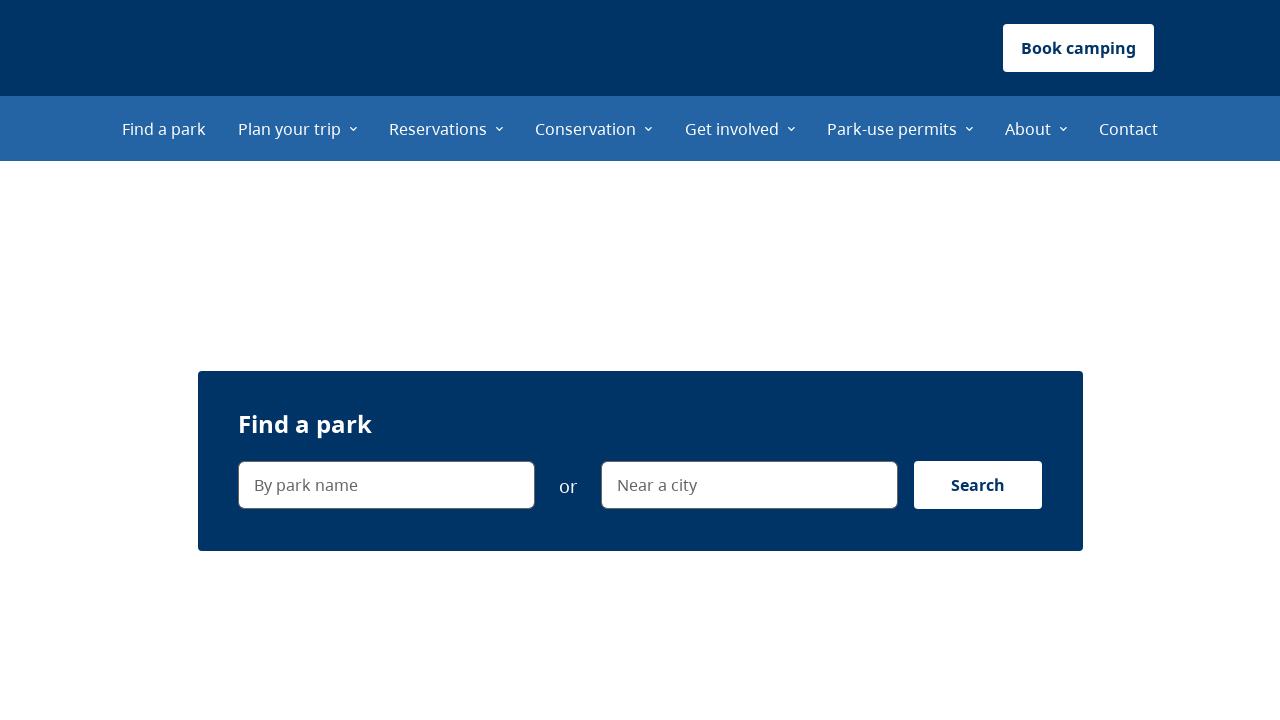

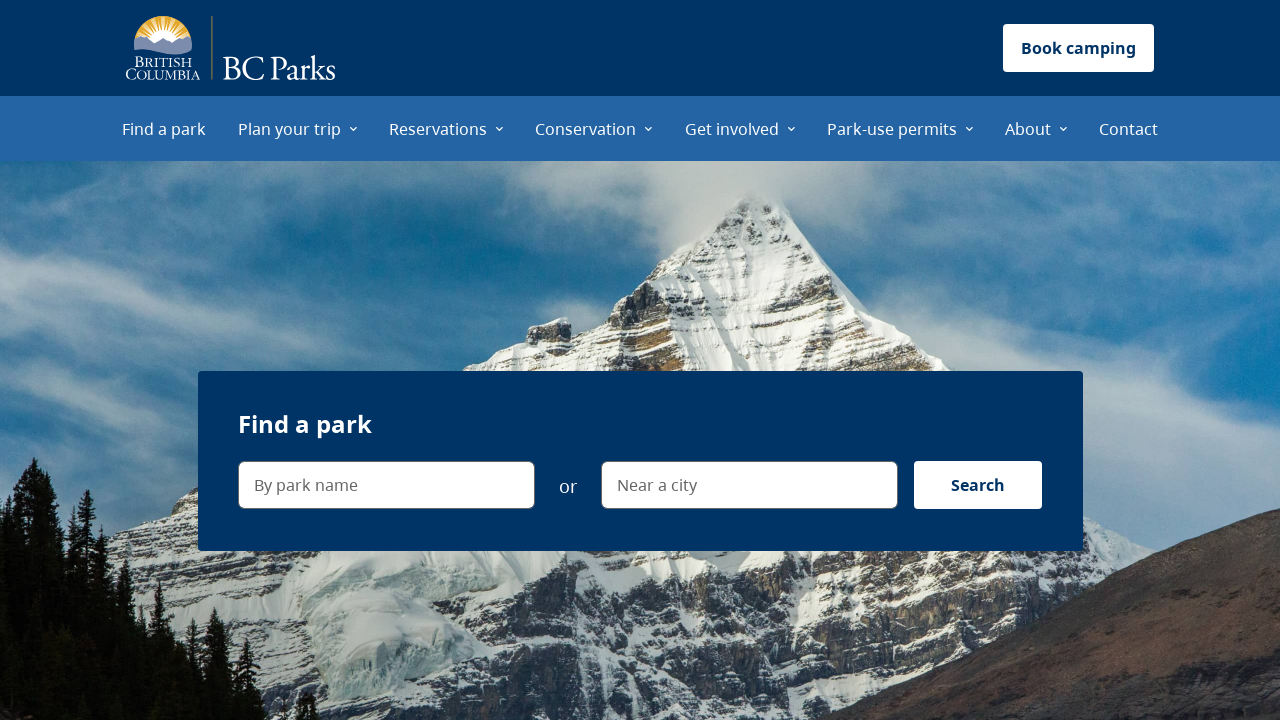